Tests USPS help search for quadcopters delivery to verify no results are found

Starting URL: https://www.usps.com

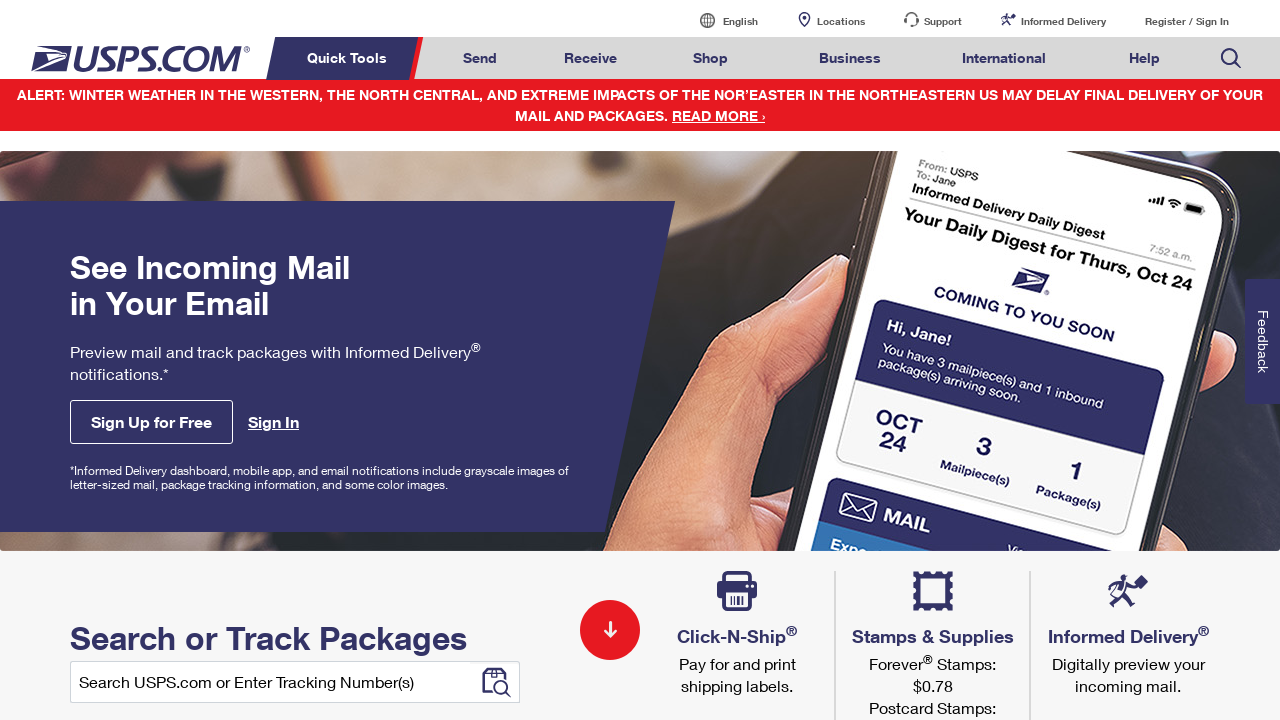

Clicked on Help tab at (1144, 58) on xpath=//a[@class='menuitem'][contains(text(),'Help')]
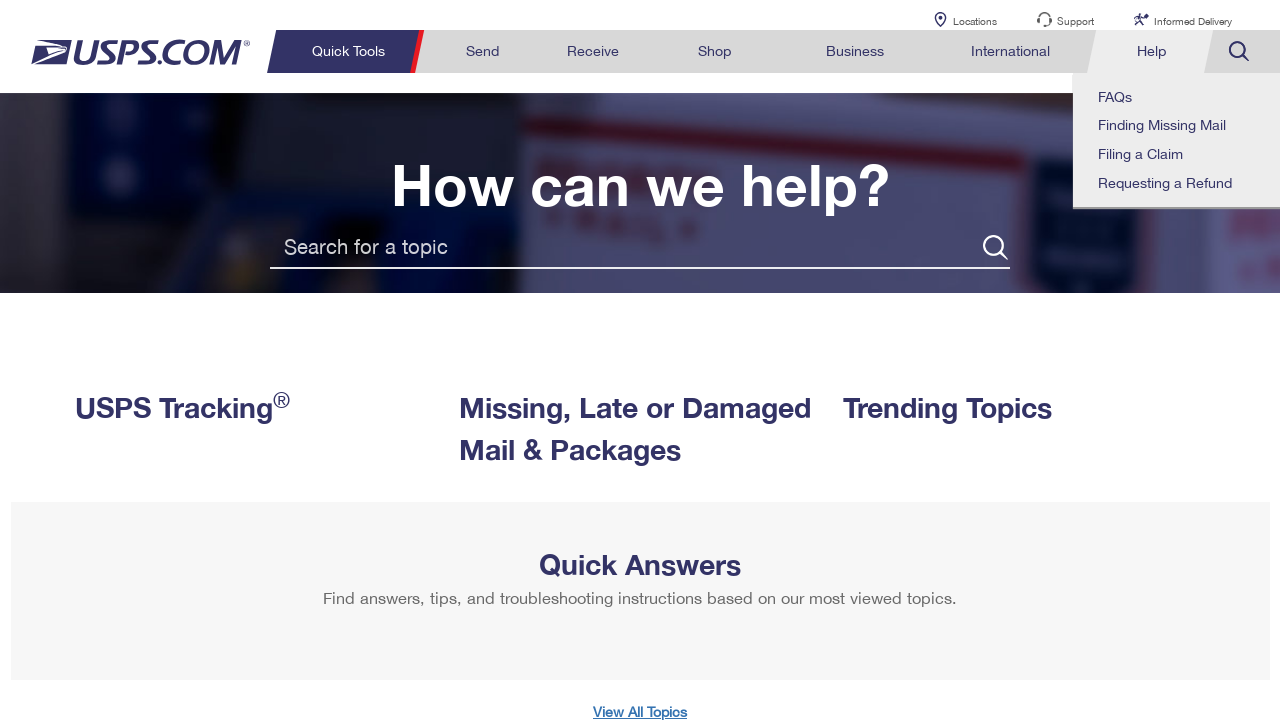

Filled search field with 'Quadcopters delivery' on //input[@placeholder='Search for a topic']
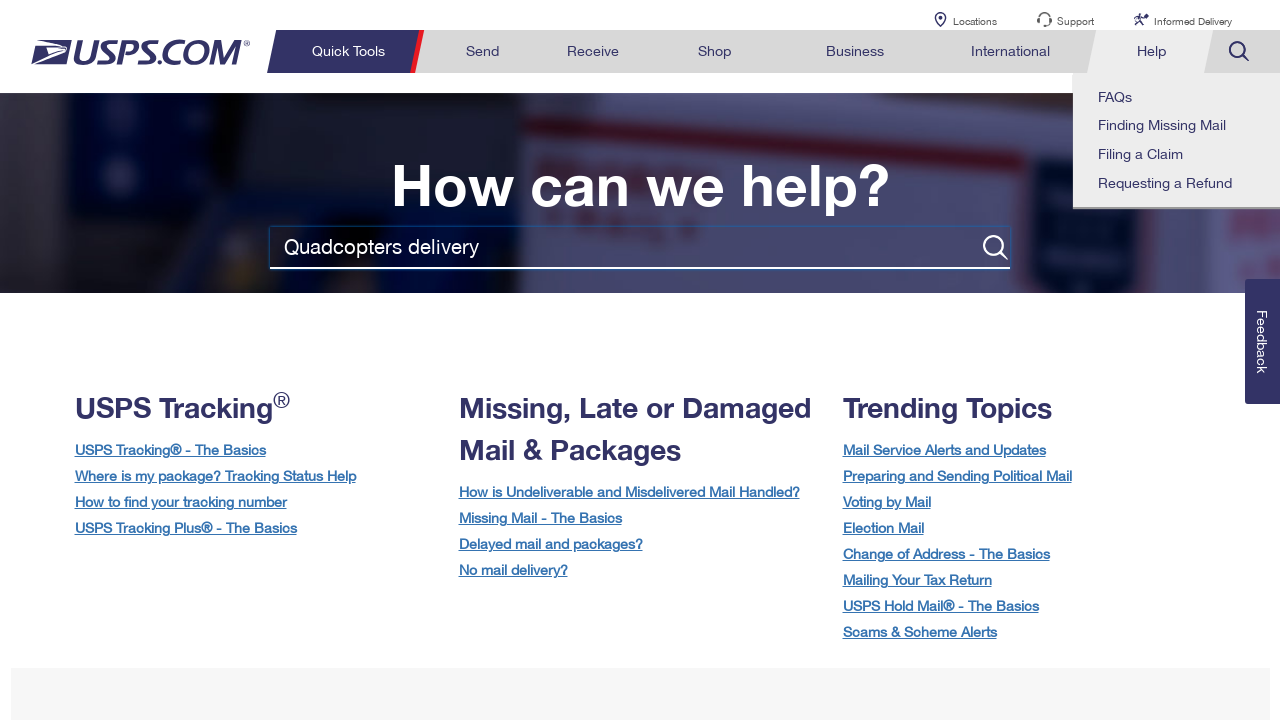

Clicked search button to search for quadcopters delivery at (996, 248) on xpath=//*[contains(@class, 'slds-button_brand search-button')]
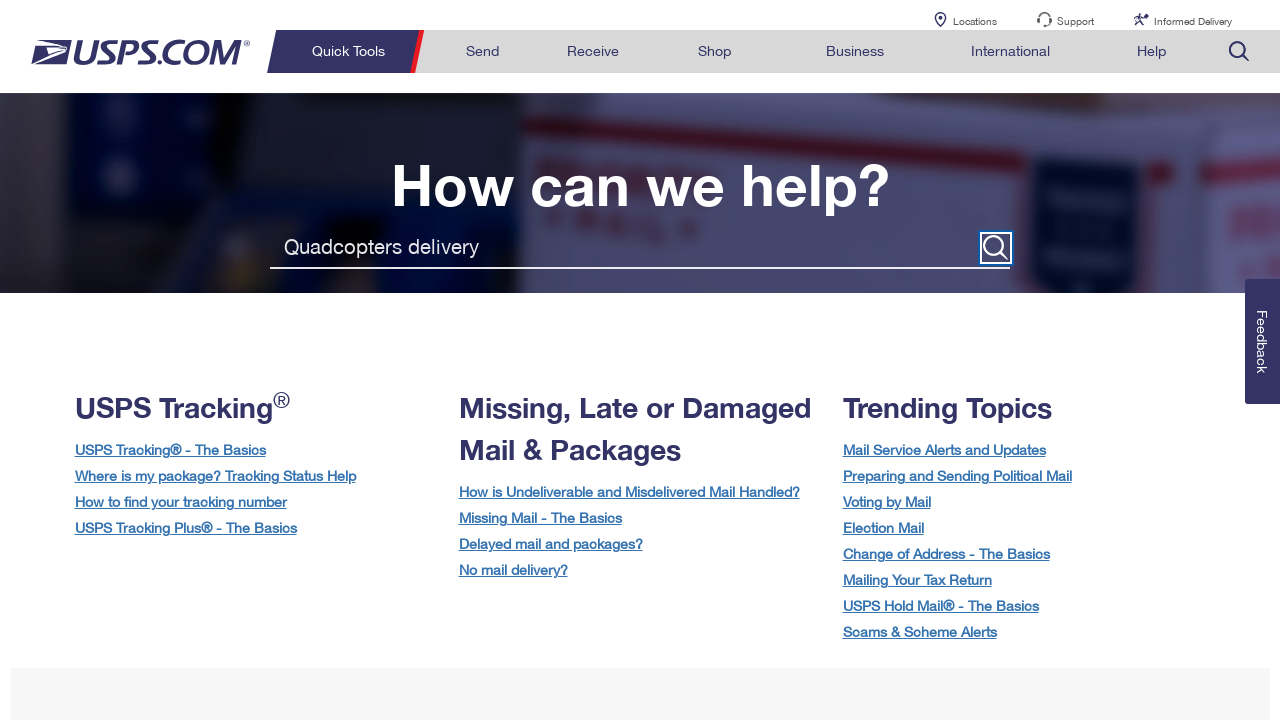

Search results loaded - verified no results found for quadcopters delivery
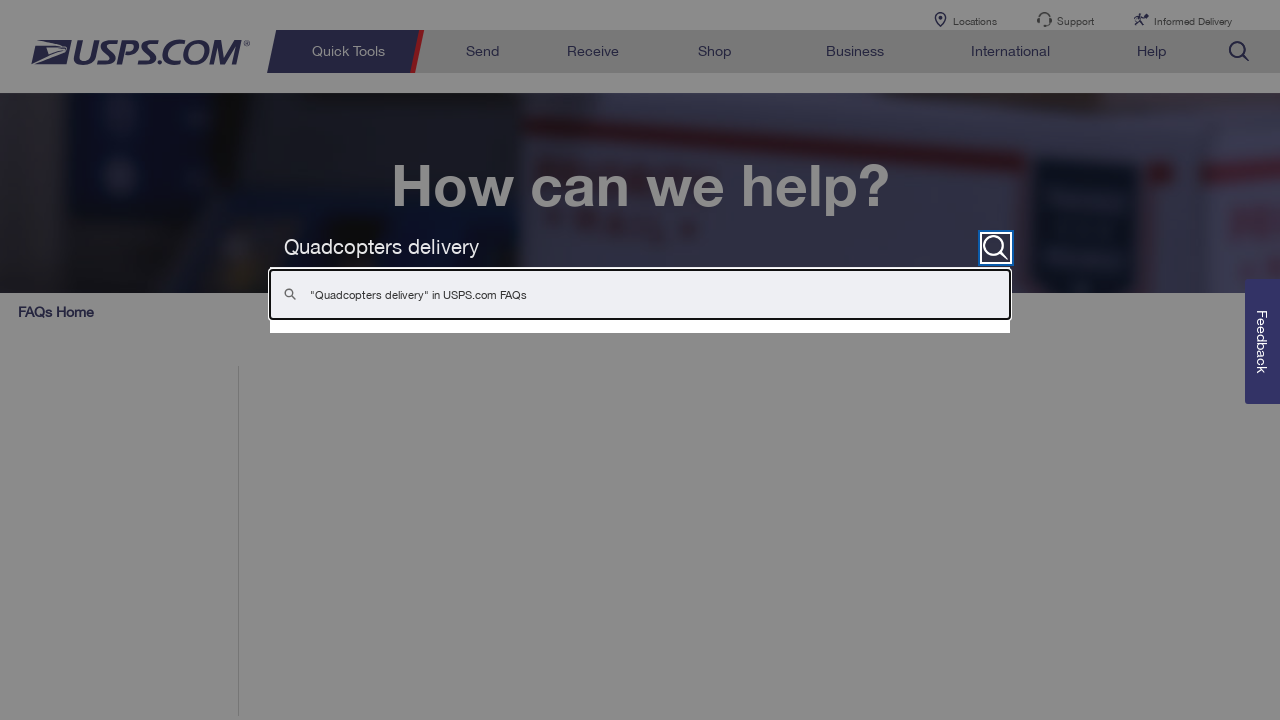

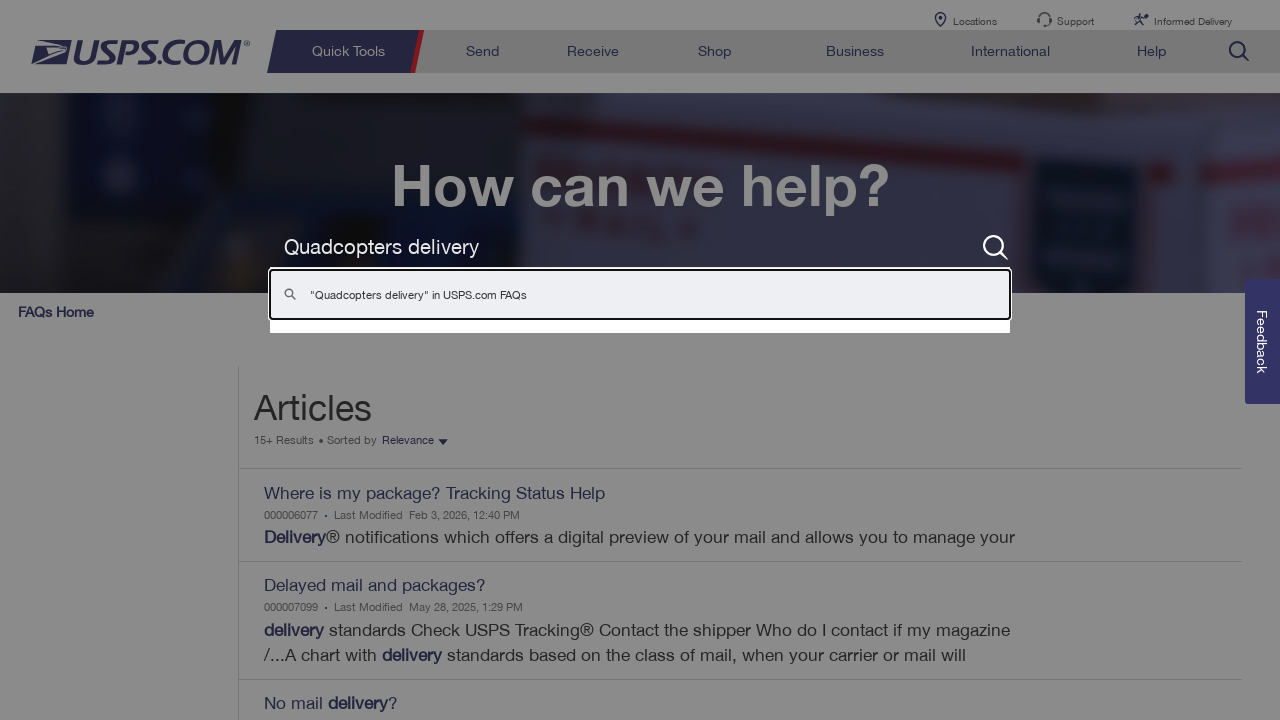